Tests calendar date picker functionality by navigating through year and month views to select a specific date (June 9, 2027)

Starting URL: https://rahulshettyacademy.com/seleniumPractise/#/offers

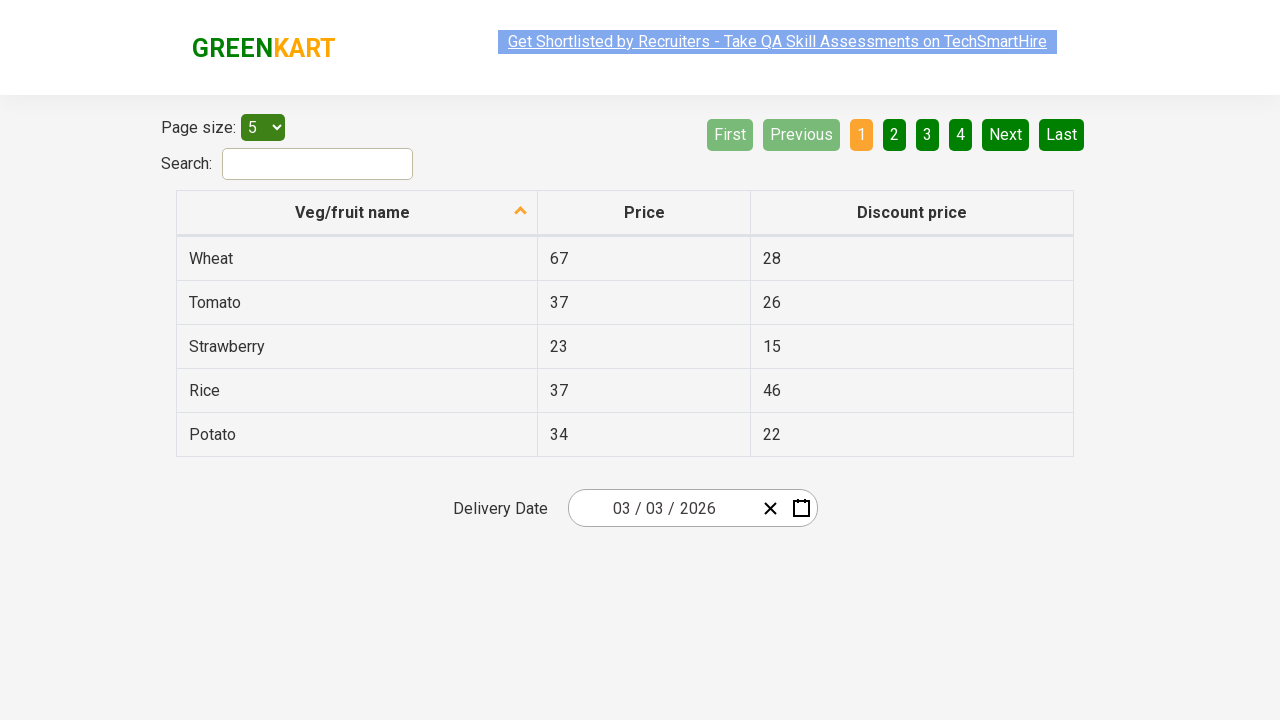

Clicked calendar picker button to open date picker at (801, 508) on button[class*='react-date-picker__calendar-button']
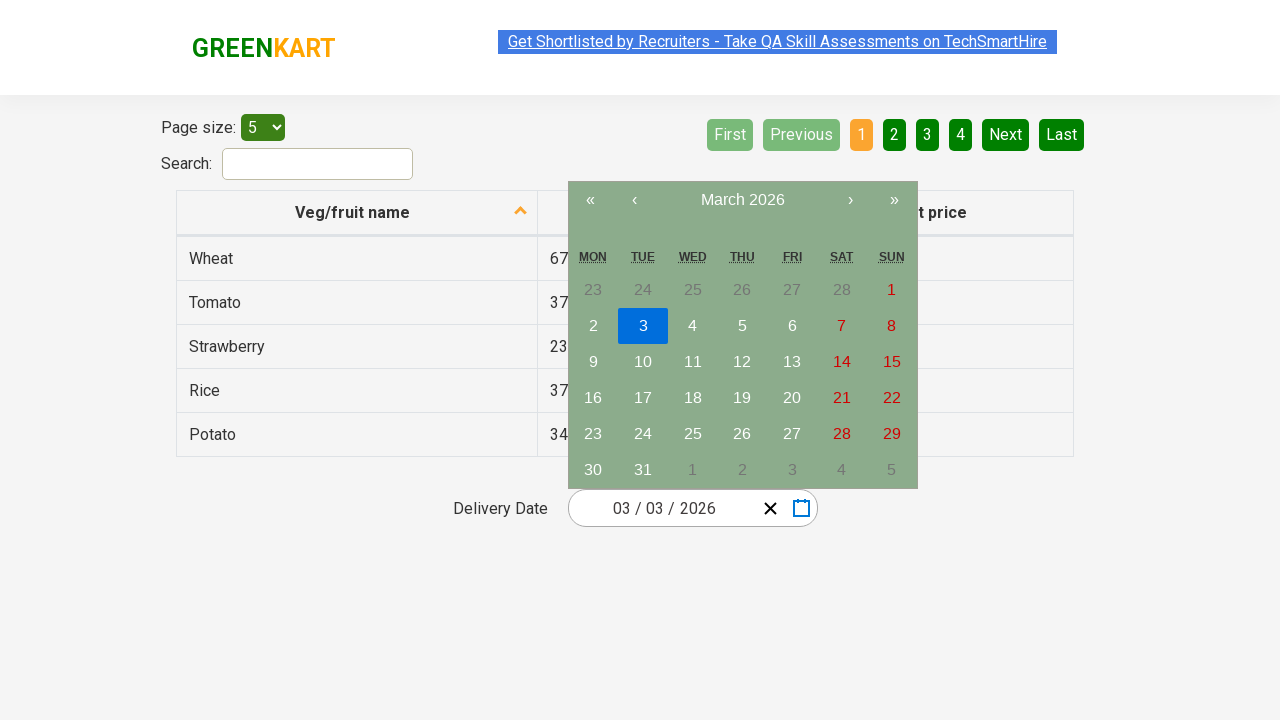

Clicked navigation label to switch to year view at (742, 200) on button[class*='react-calendar__navigation__label']
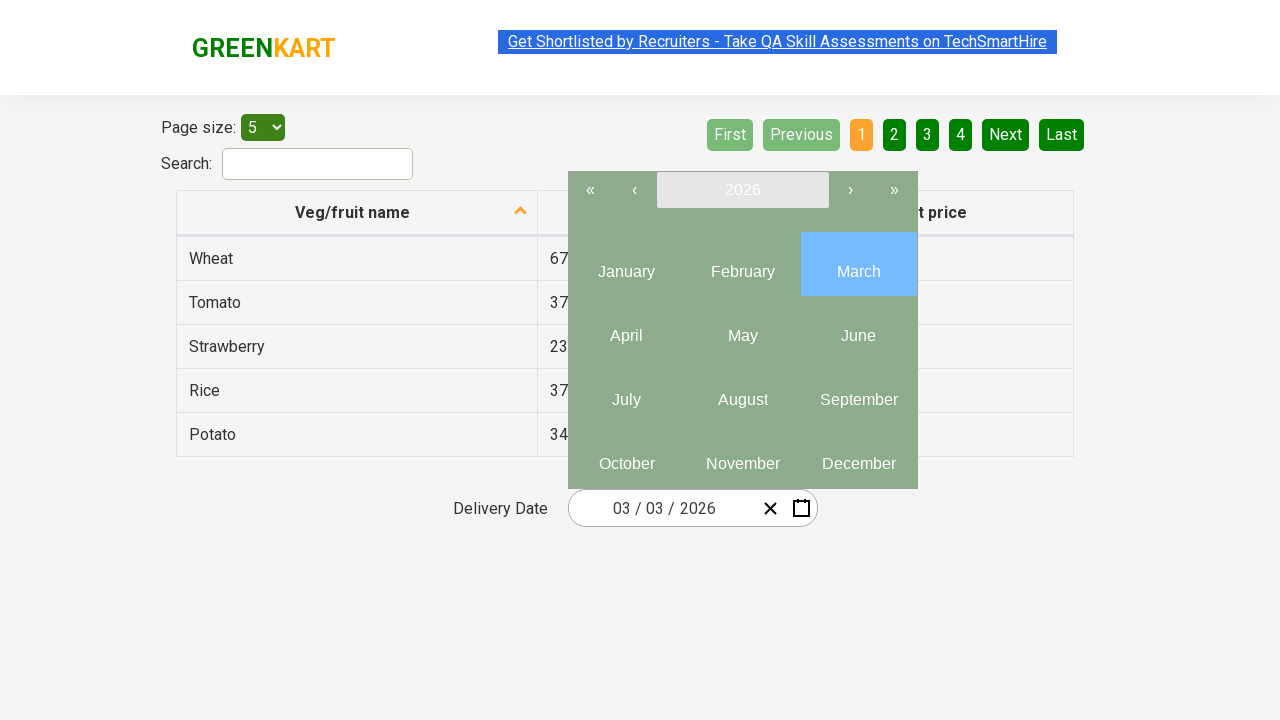

Clicked navigation label again to switch to decade view at (742, 190) on button[class*='react-calendar__navigation__label']
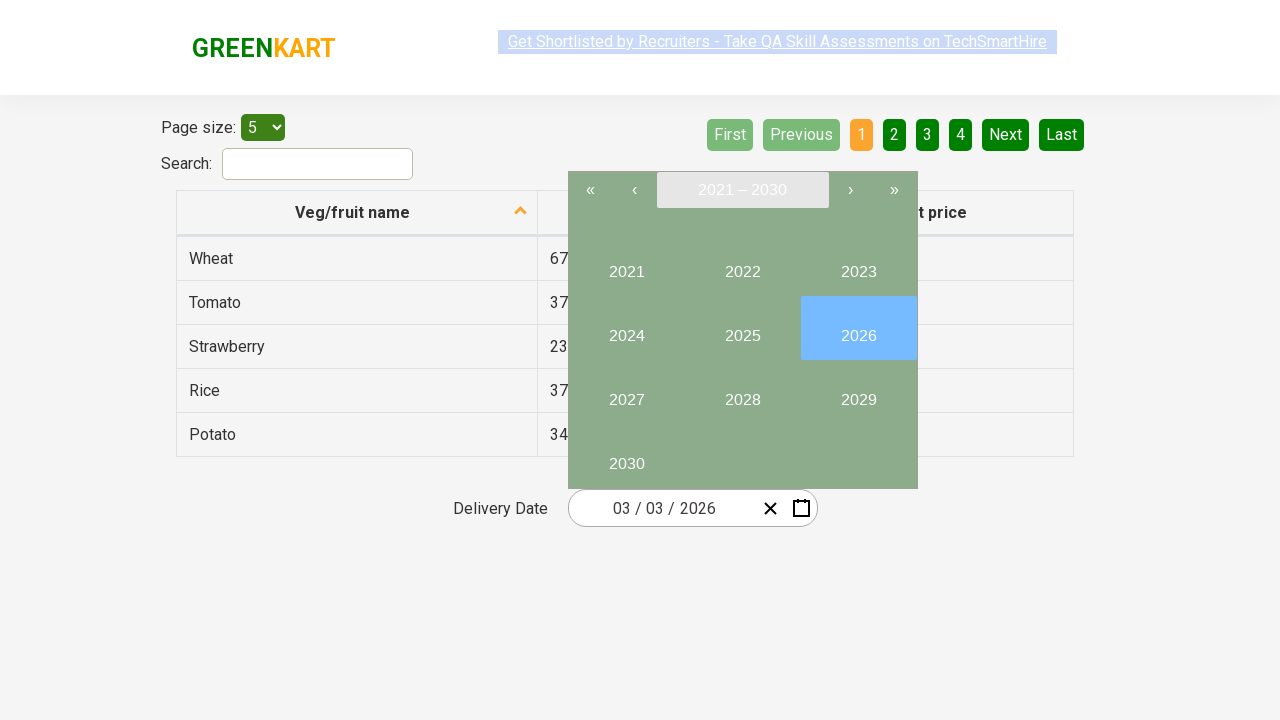

Selected year 2027 from decade view at (626, 392) on internal:text="2027"i
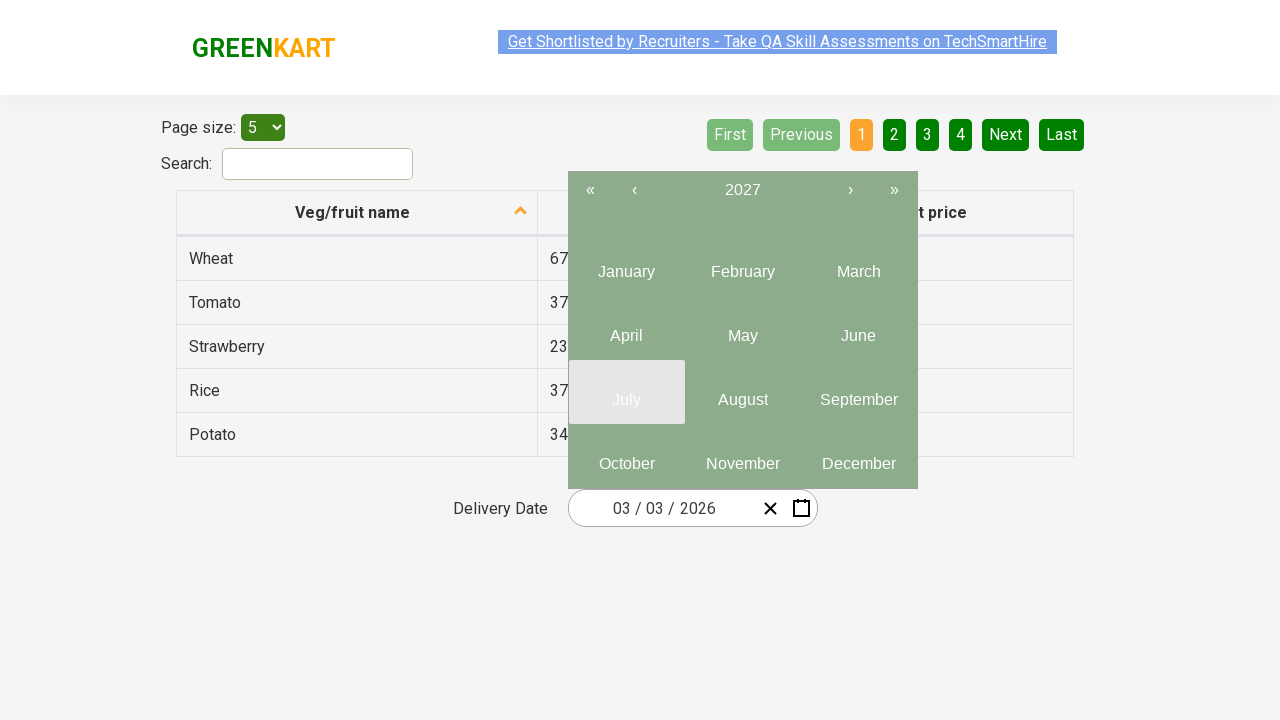

Selected June from month view at (858, 328) on button[class*='react-calendar__year-view__months__month'] >> nth=5
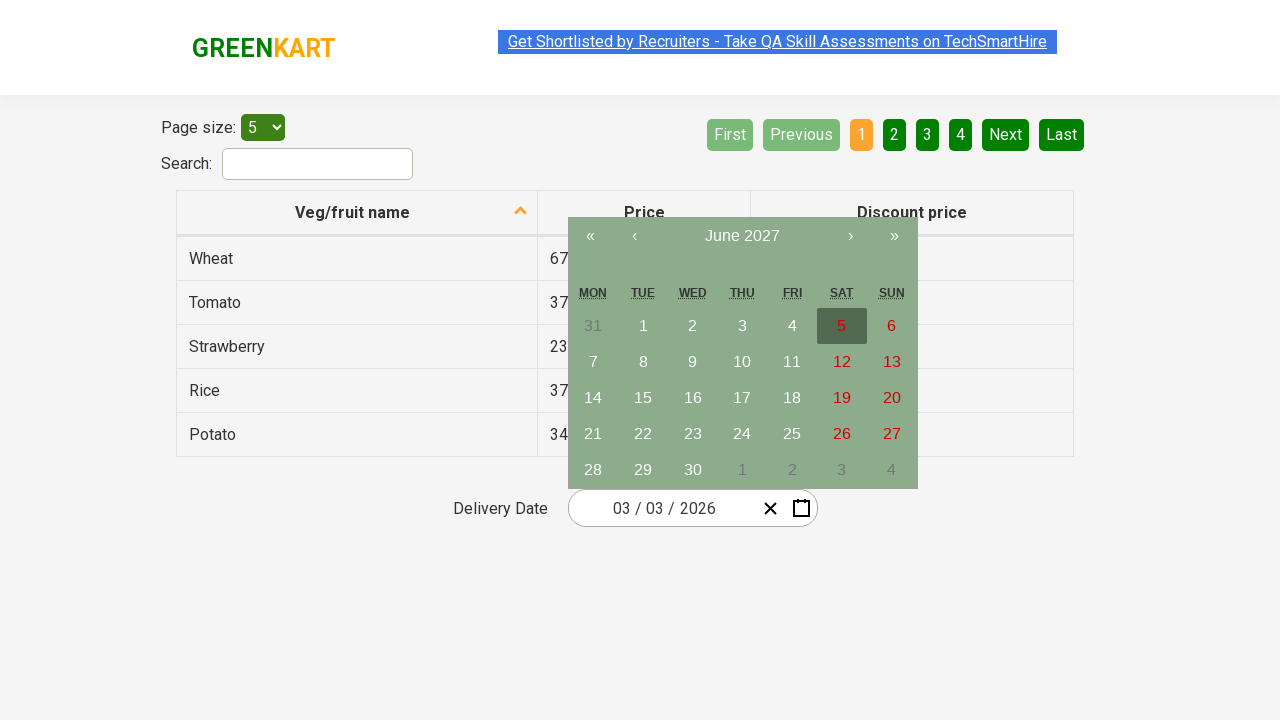

Selected date June 9, 2027 from calendar at (693, 362) on [aria-label='June 9, 2027']
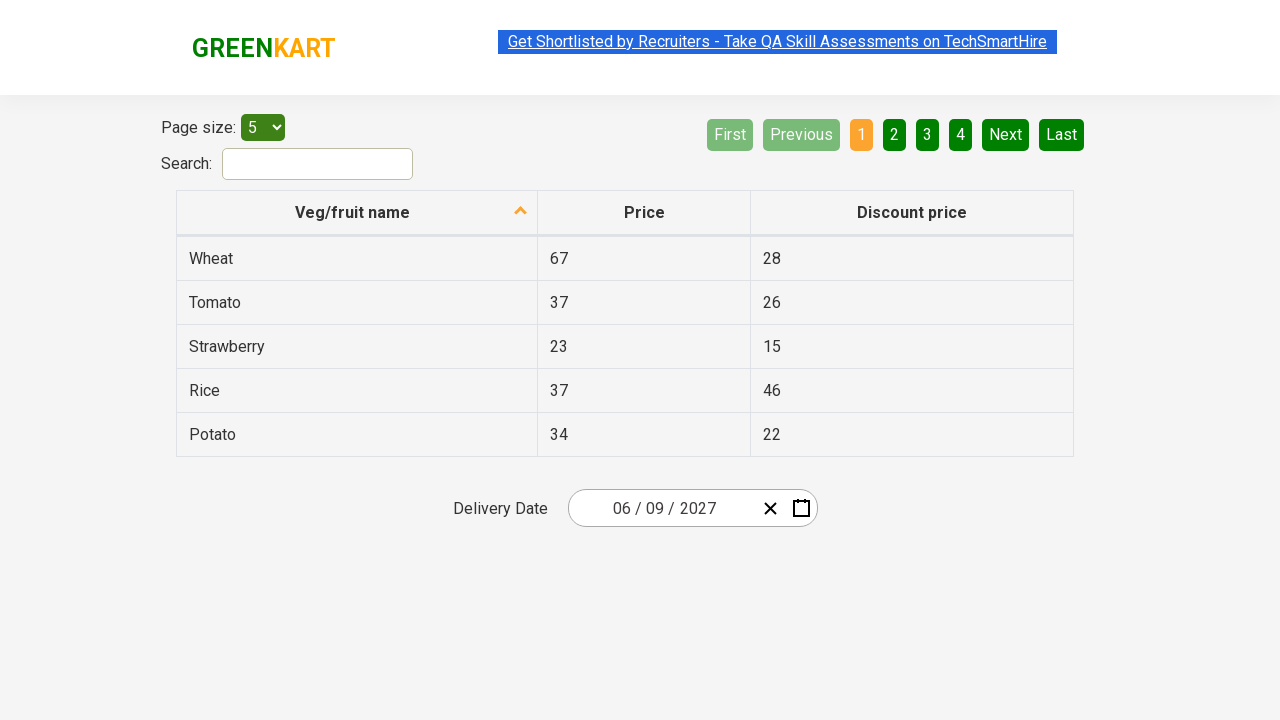

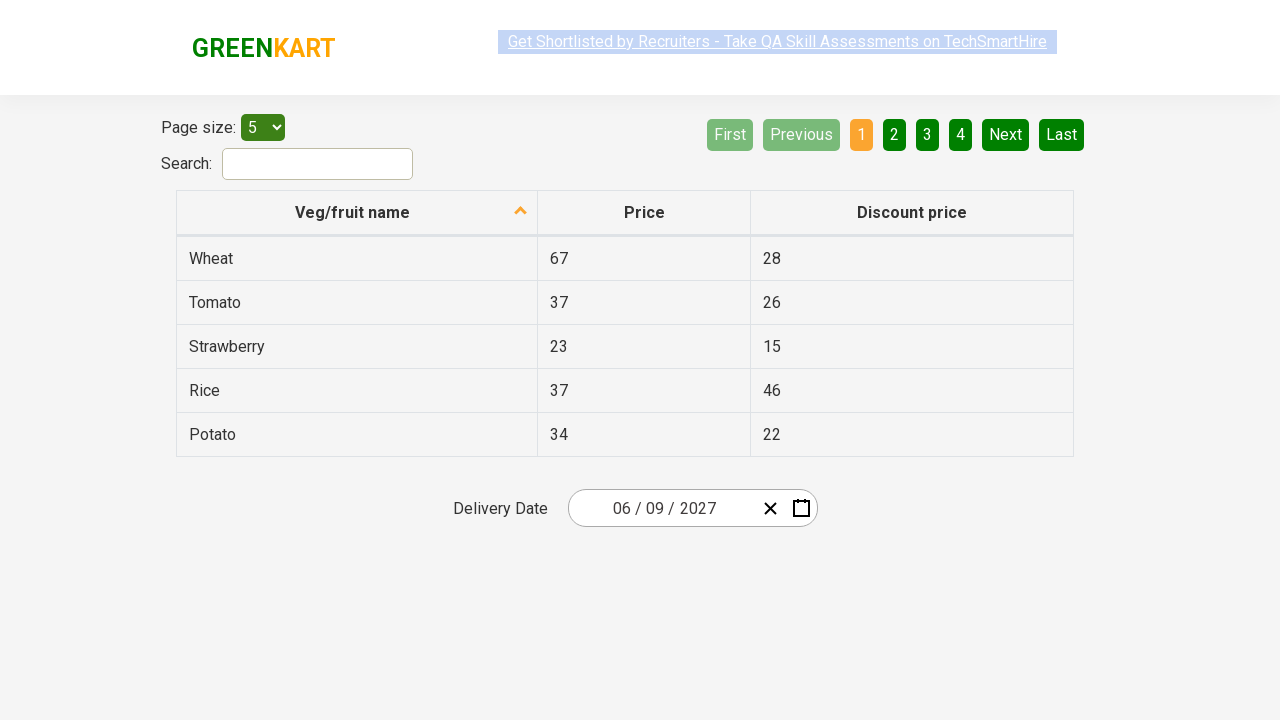